Tests dynamic control behavior by clicking a toggle button to hide and show a checkbox, verifying the checkbox visibility state changes.

Starting URL: https://training-support.net/webelements/dynamic-controls

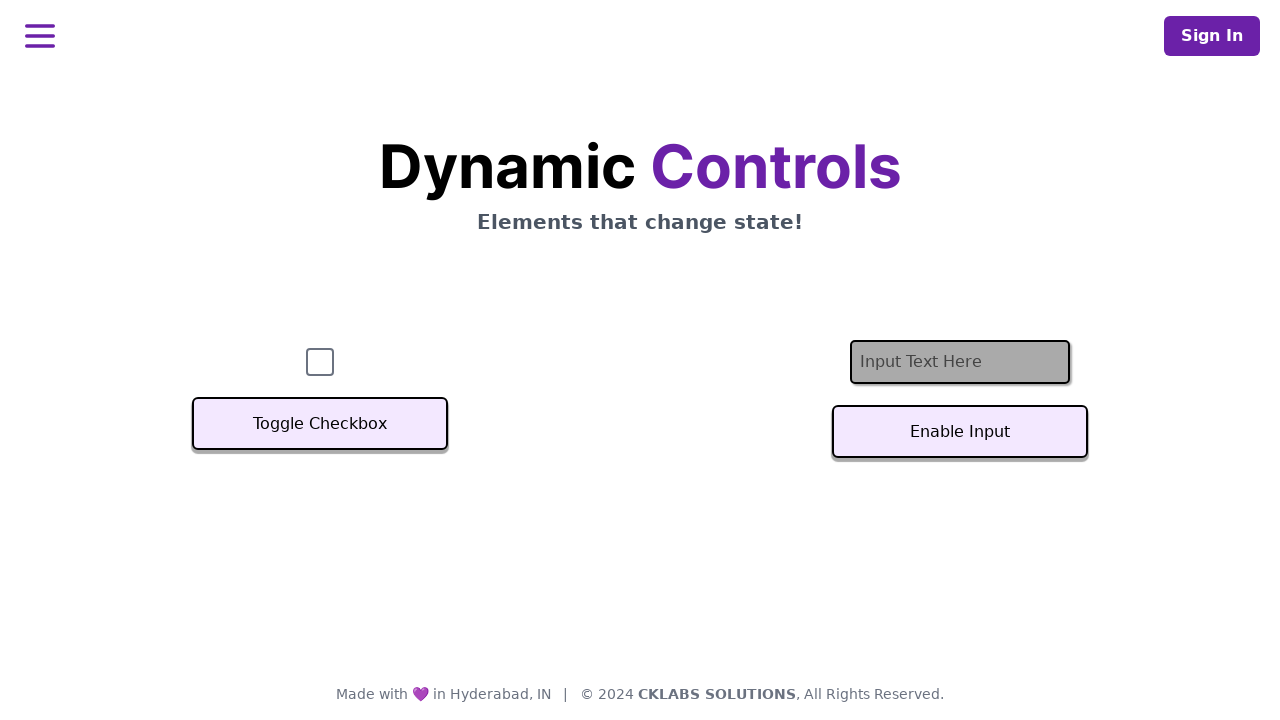

Waited for checkbox to be visible initially
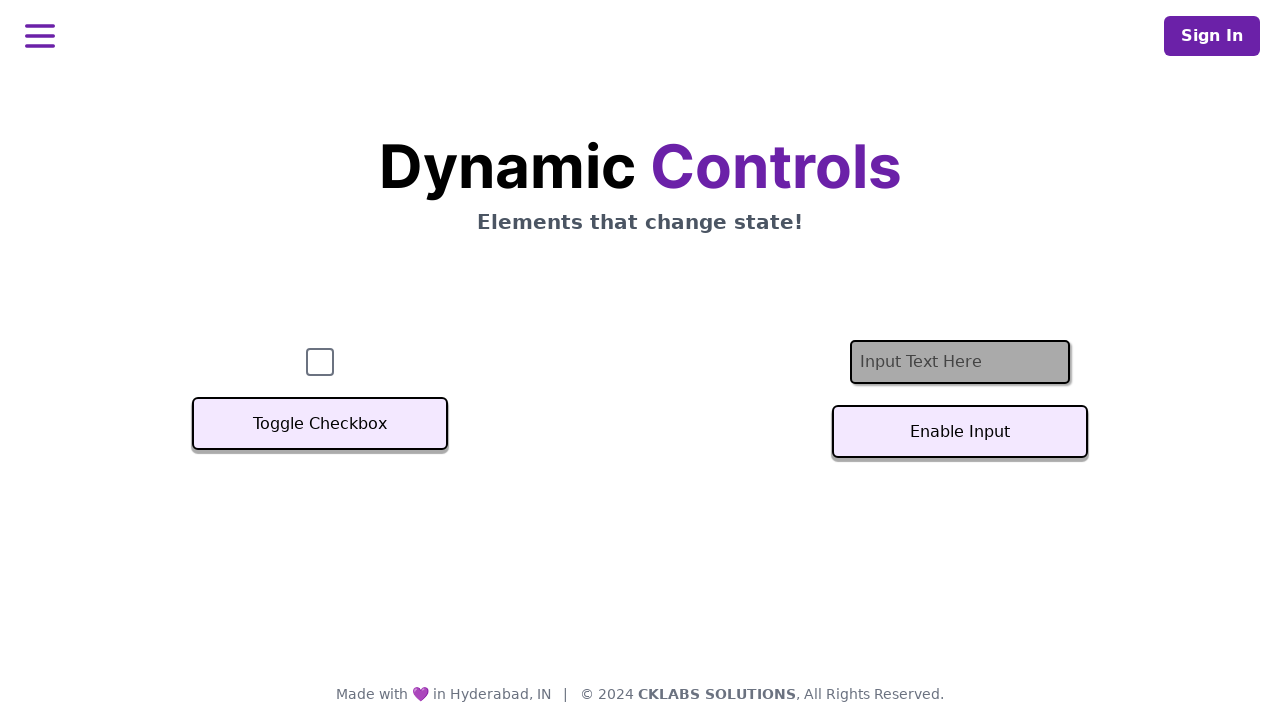

Clicked toggle button to hide checkbox at (320, 424) on xpath=//button[text()='Toggle Checkbox']
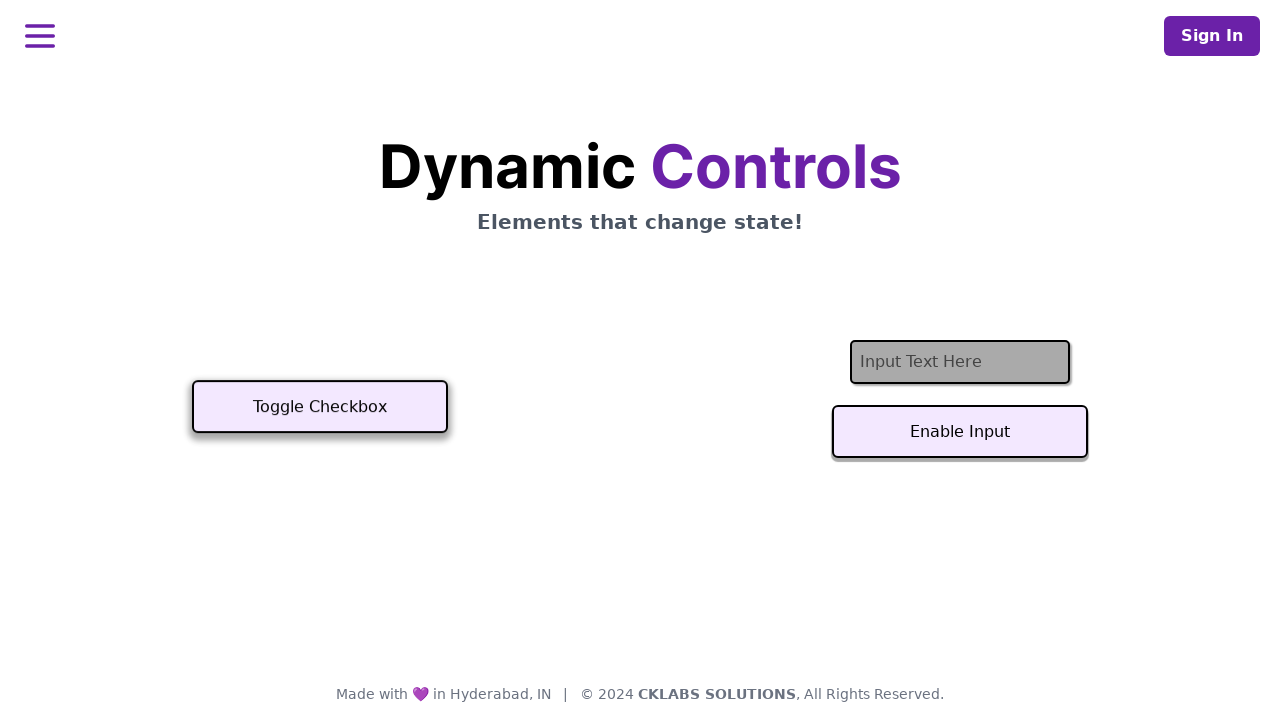

Waited 500ms for toggle animation to complete
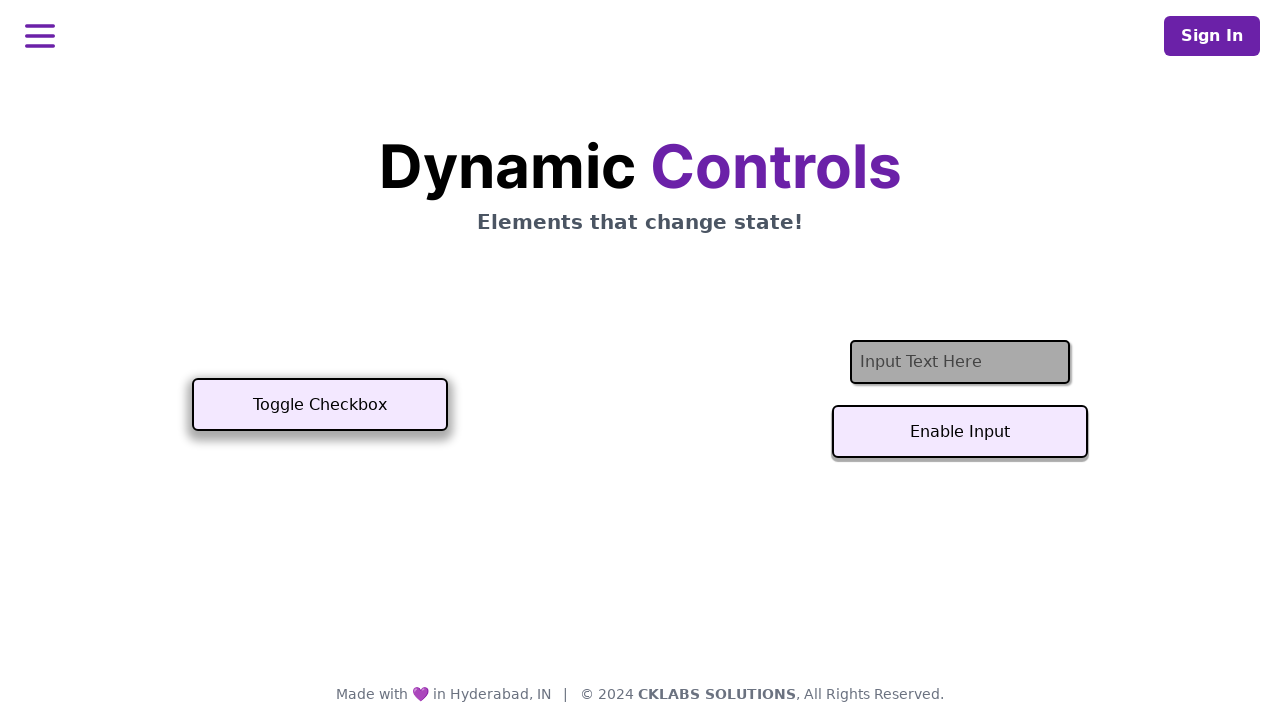

Clicked toggle button again to show checkbox at (320, 405) on xpath=//button[text()='Toggle Checkbox']
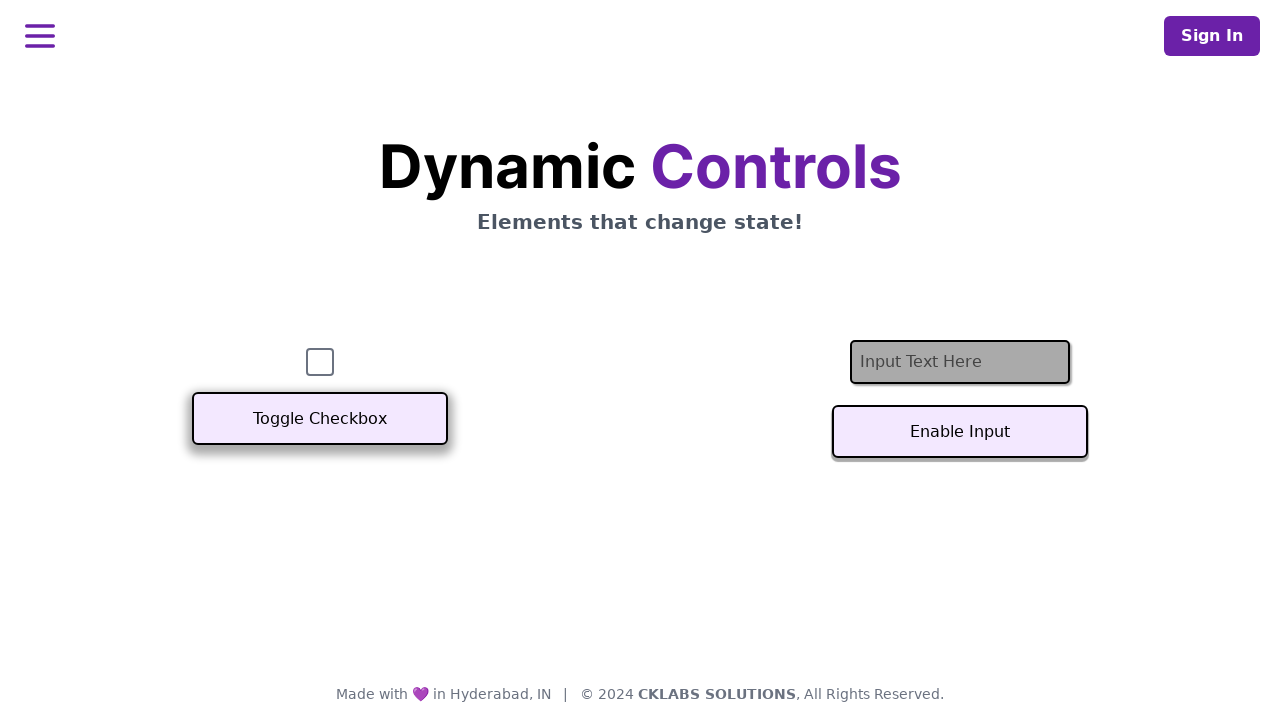

Verified checkbox is visible after toggle
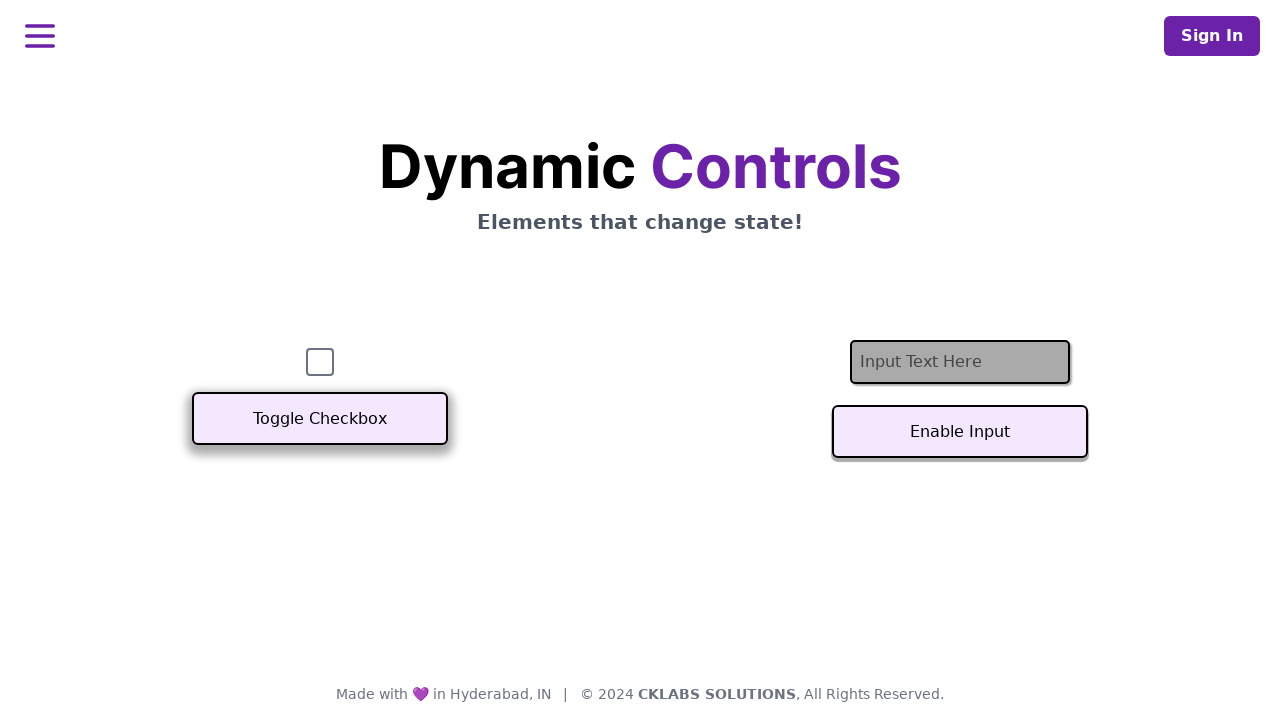

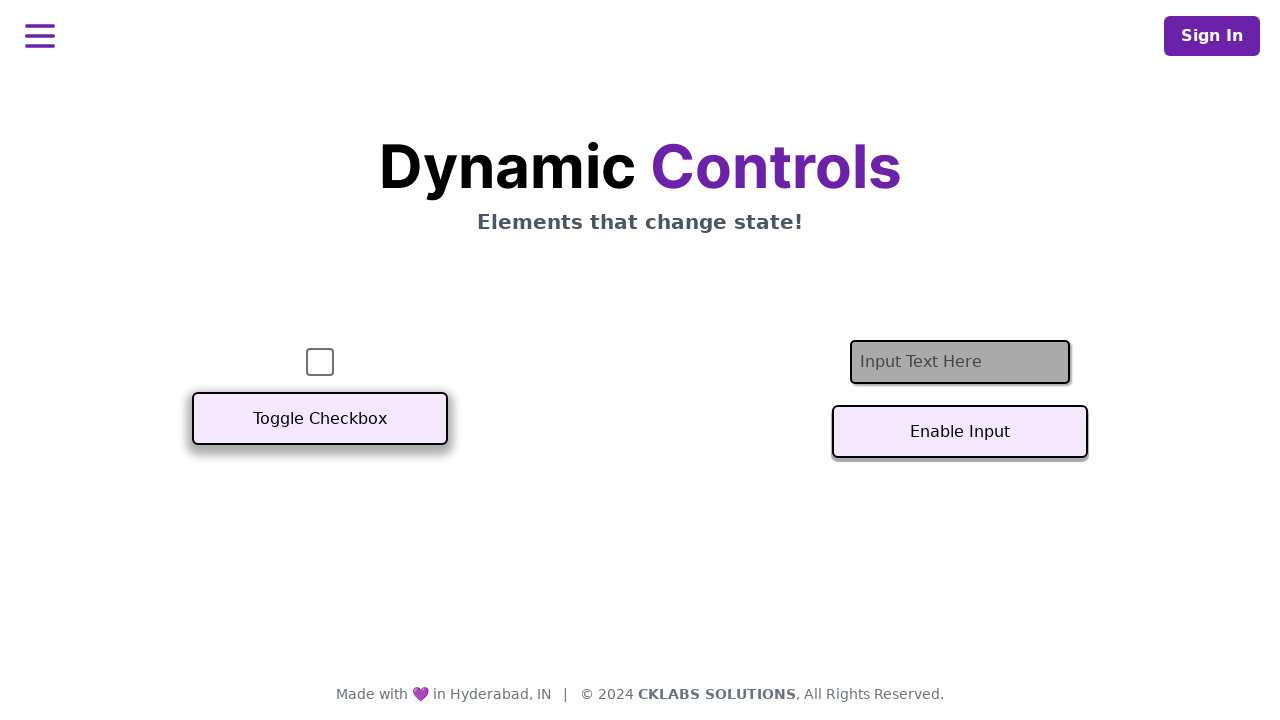